Tests checkbox functionality by verifying default states of two checkboxes, then clicking to toggle their states and confirming the changes.

Starting URL: https://practice.cydeo.com/checkboxes

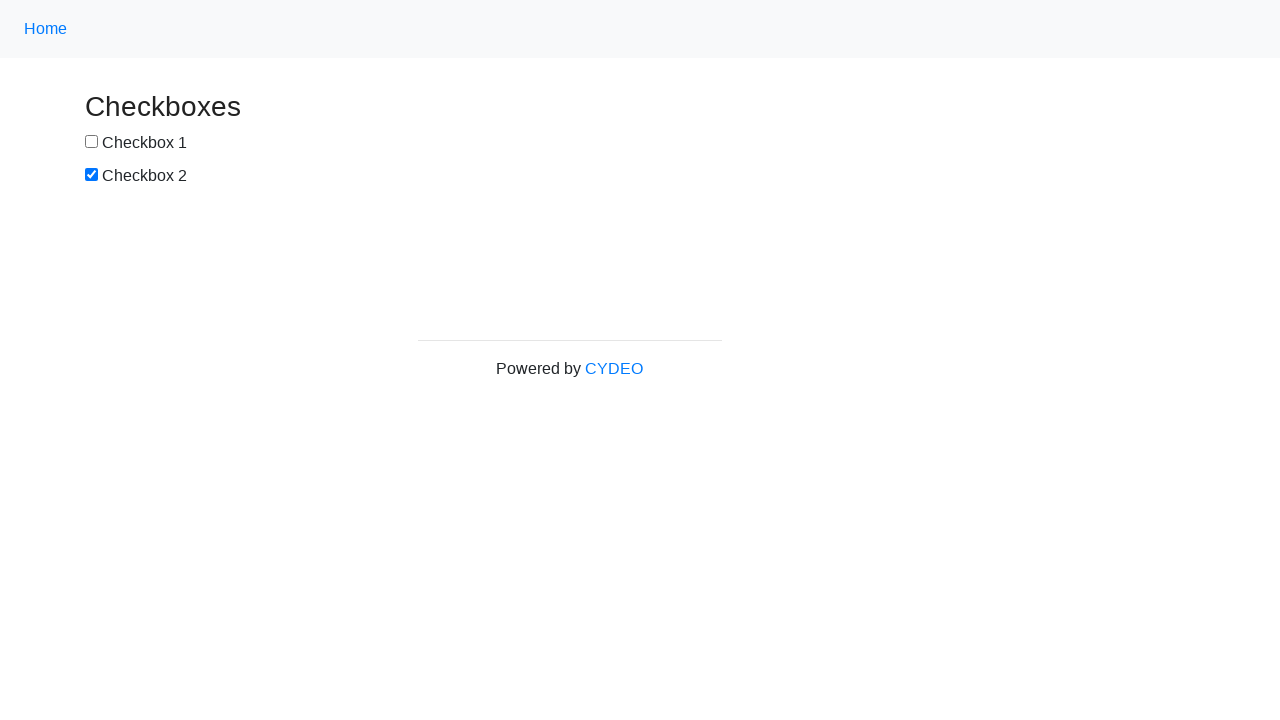

Located checkbox1 element
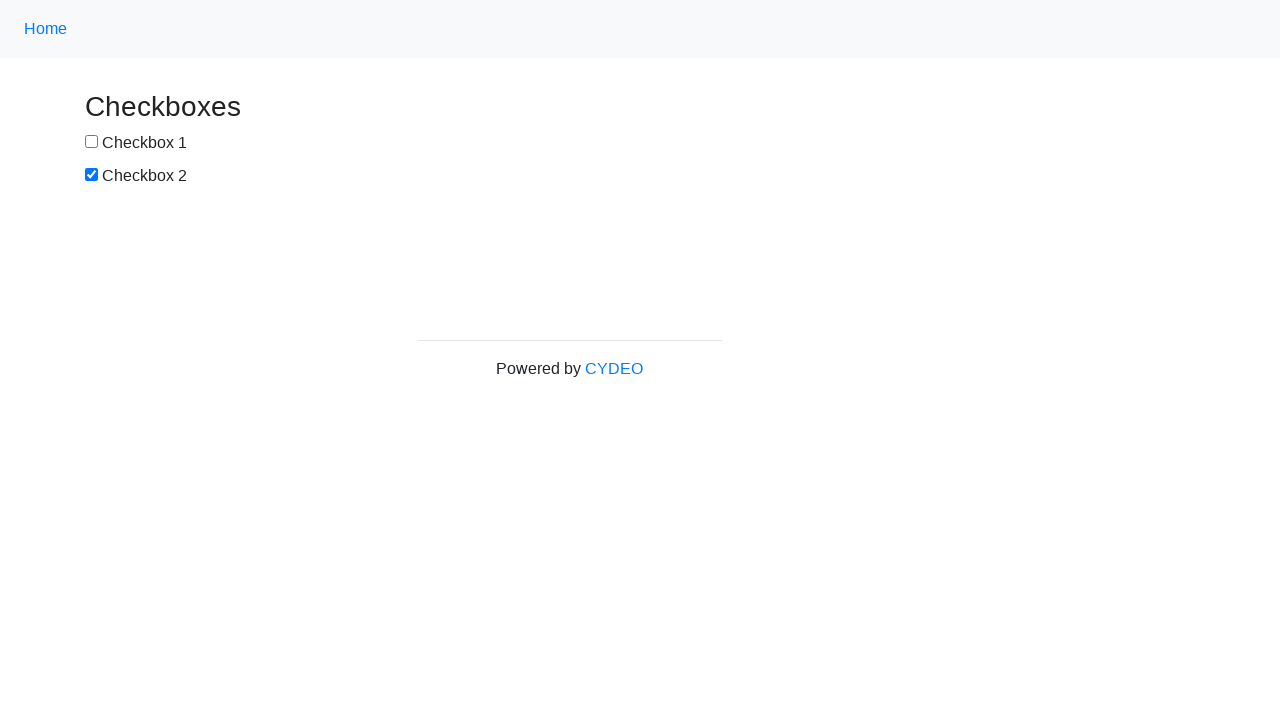

Located checkbox2 element
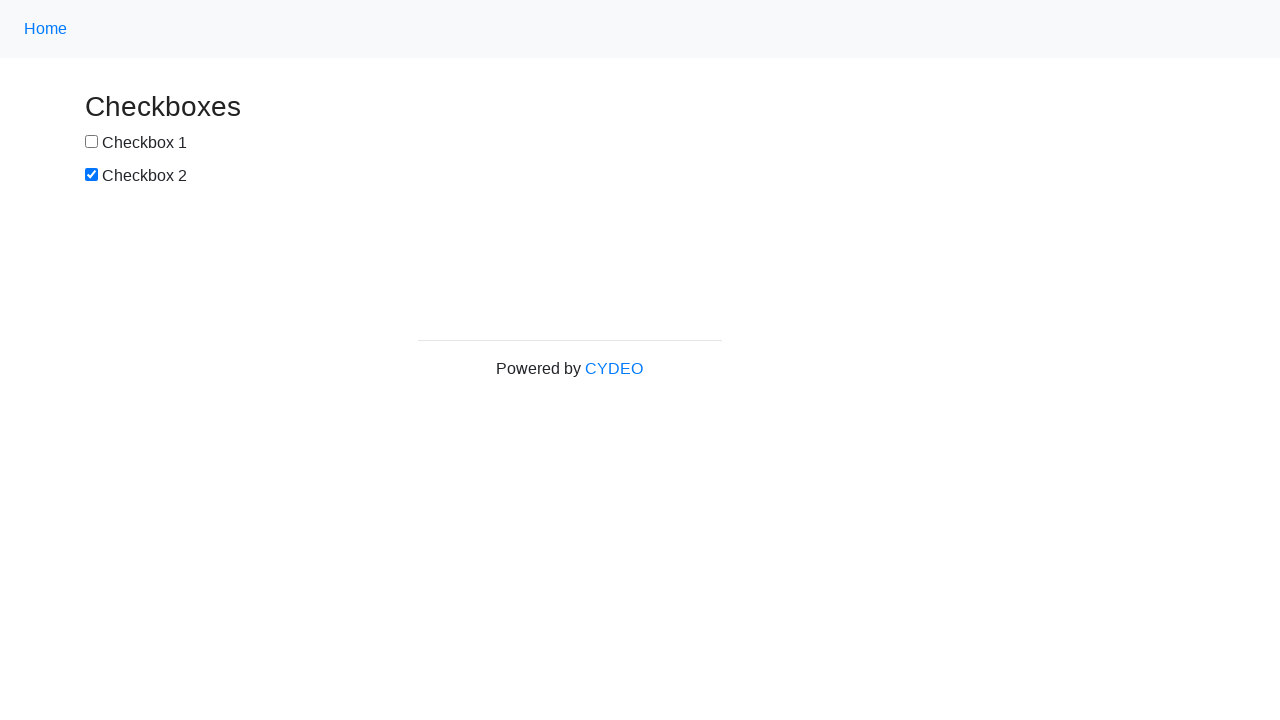

Verified checkbox1 is not selected by default
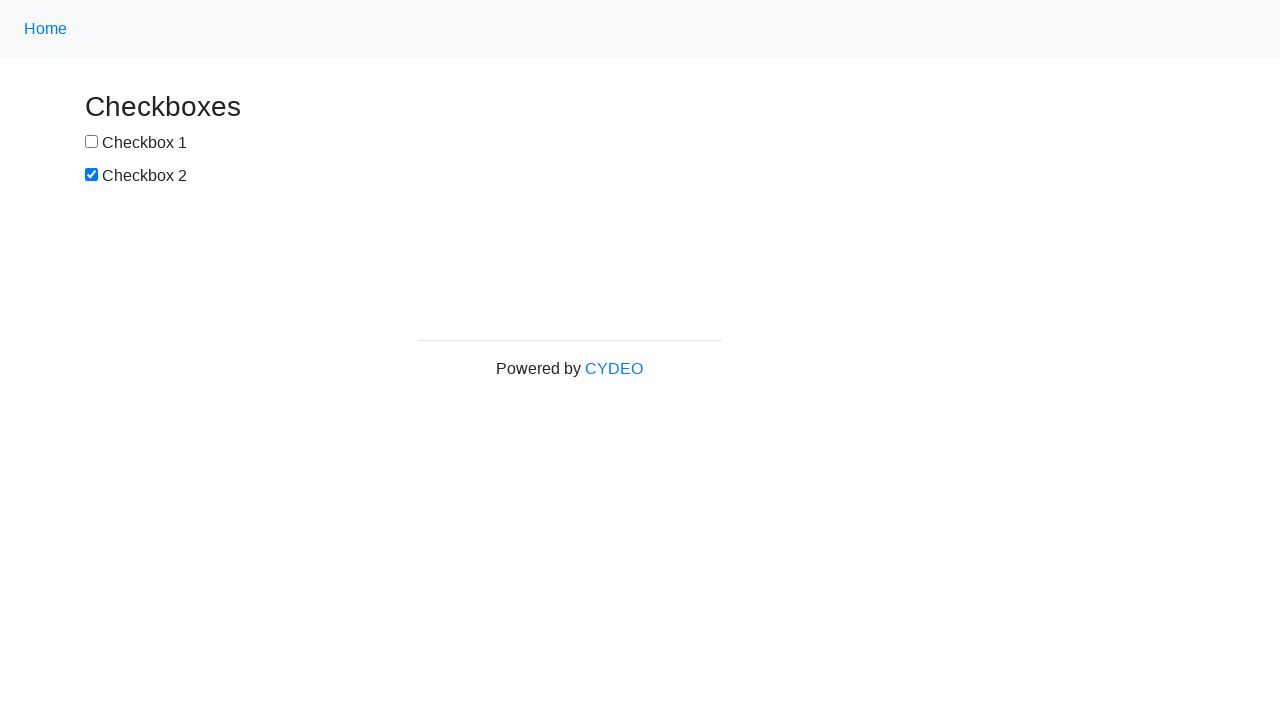

Verified checkbox2 is selected by default
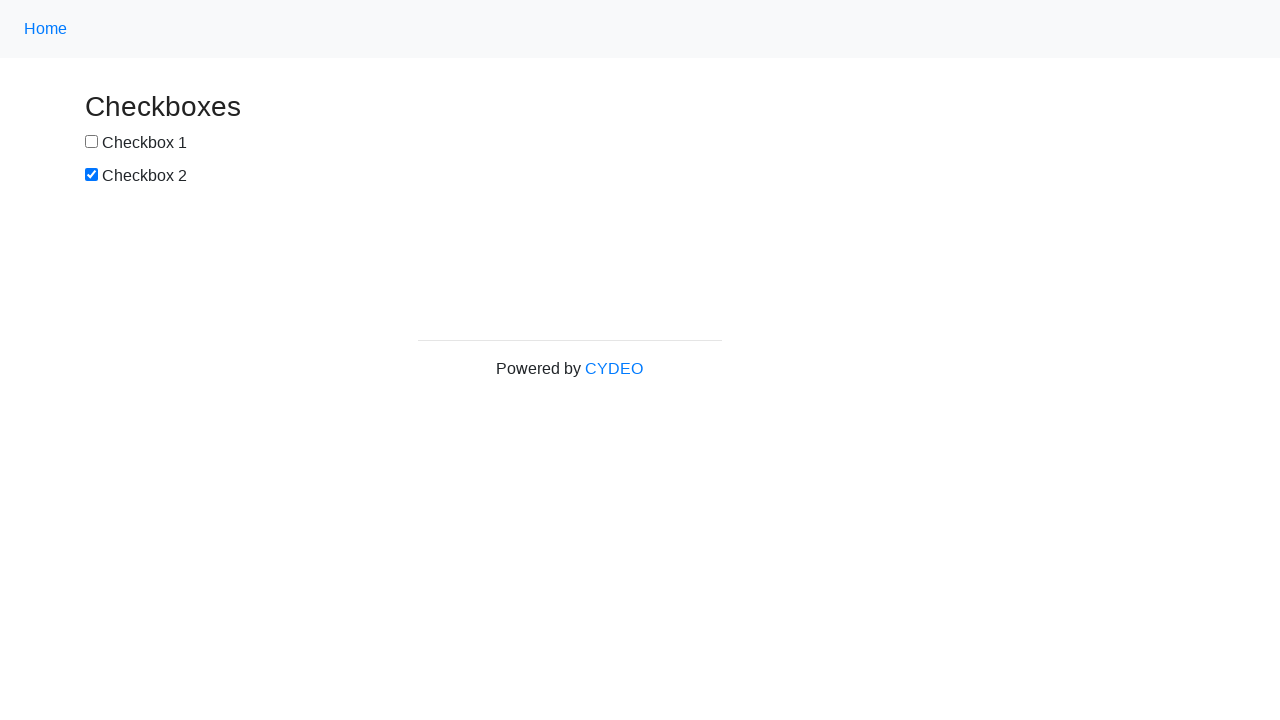

Clicked checkbox1 to select it at (92, 142) on input[name='checkbox1']
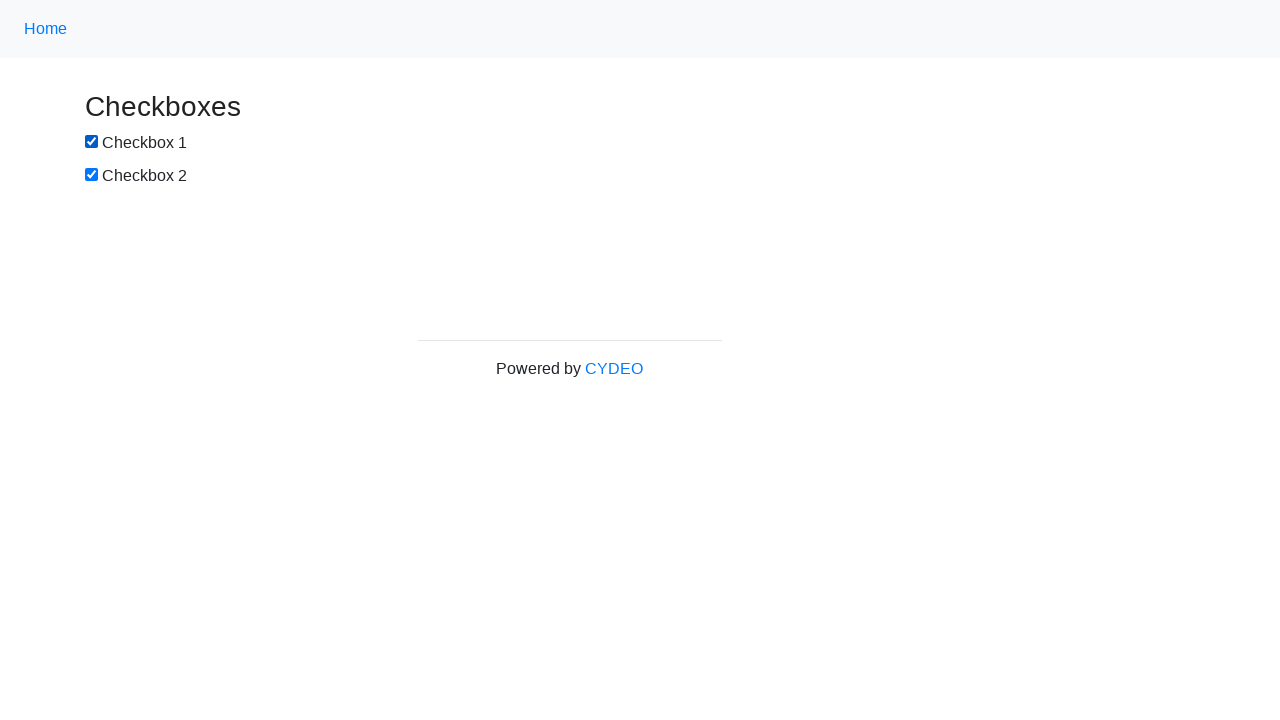

Clicked checkbox2 to deselect it at (92, 175) on input[name='checkbox2']
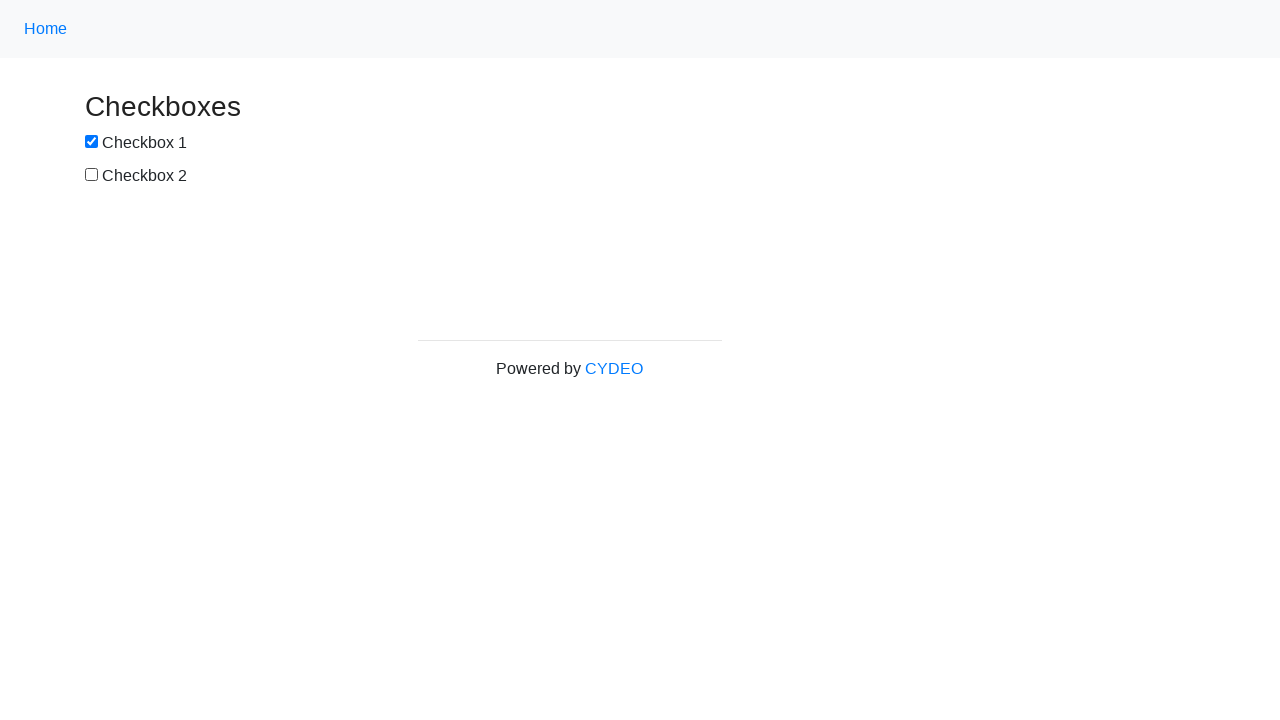

Verified checkbox1 is now selected after clicking
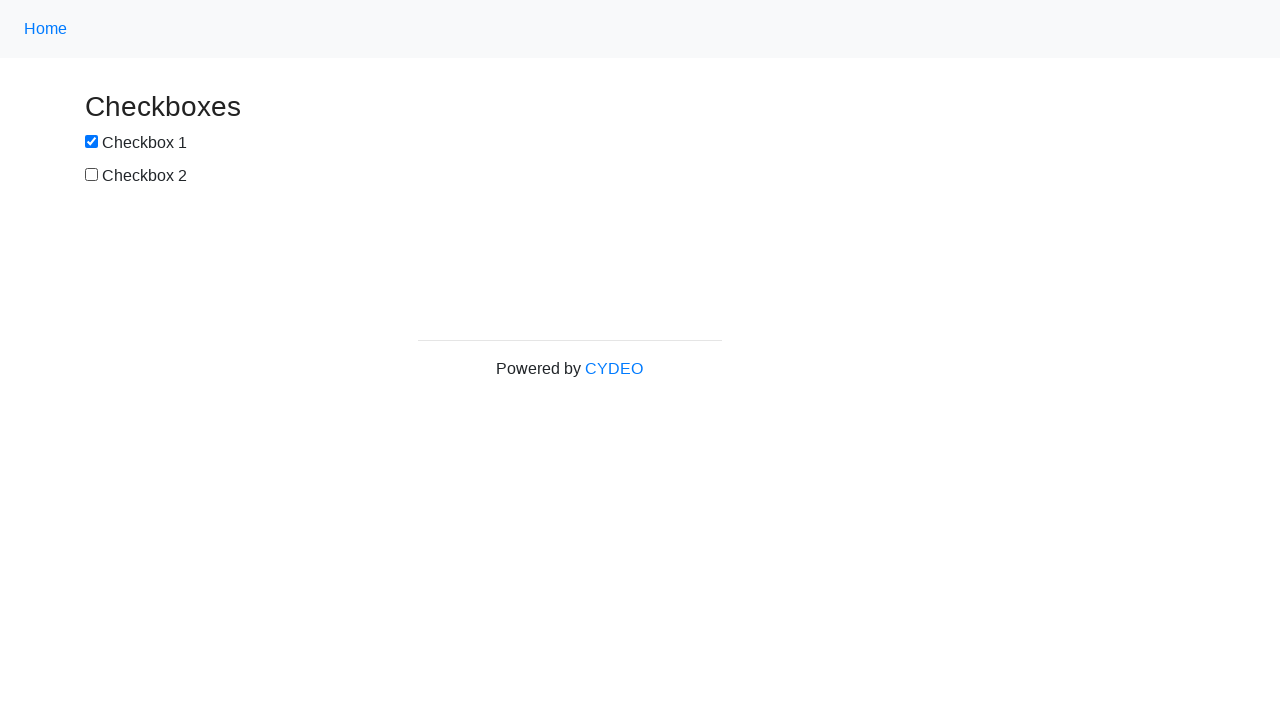

Verified checkbox2 is now deselected after clicking
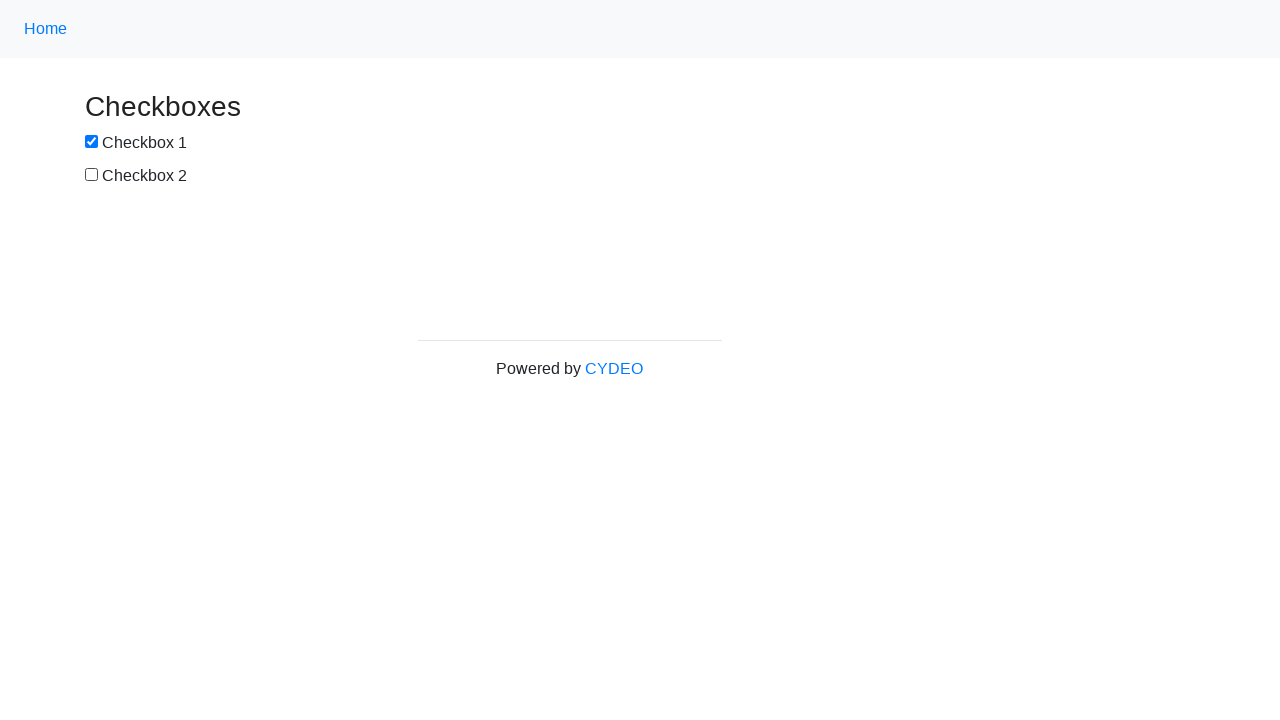

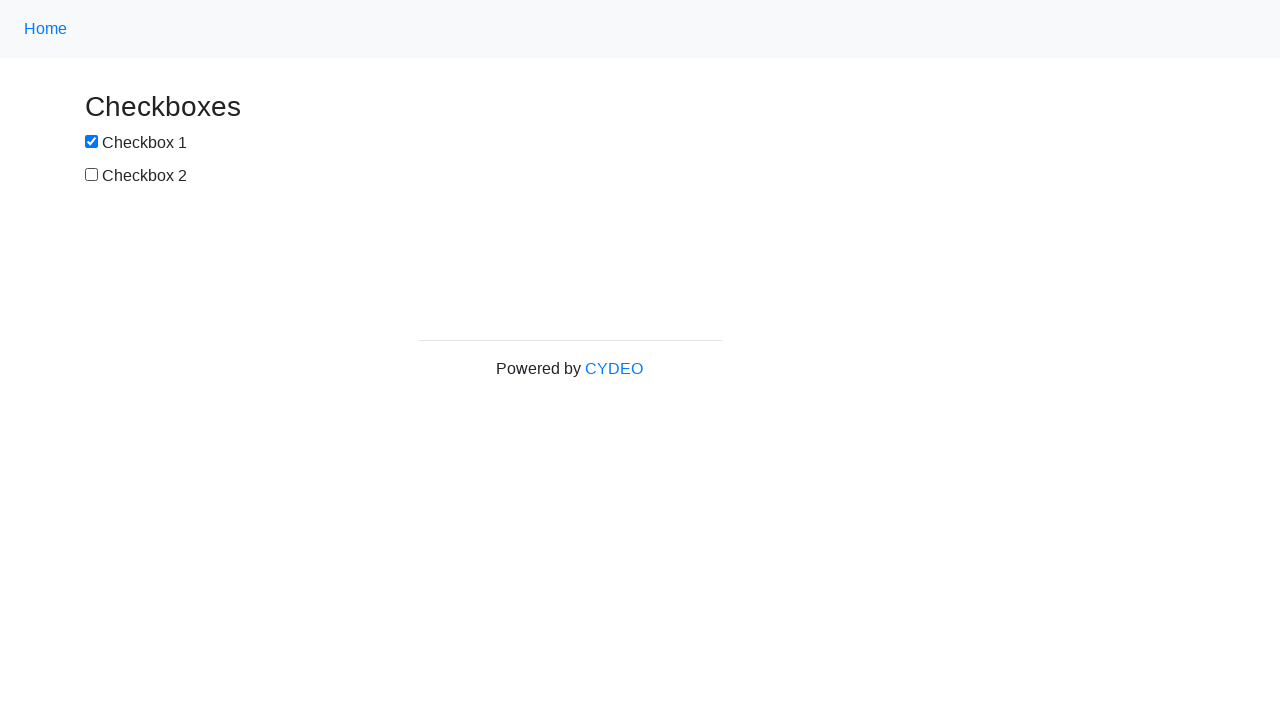